Tests footer links by opening each link in the first column of the footer in a new tab and verifying they load successfully

Starting URL: http://qaclickacademy.com/practice.php

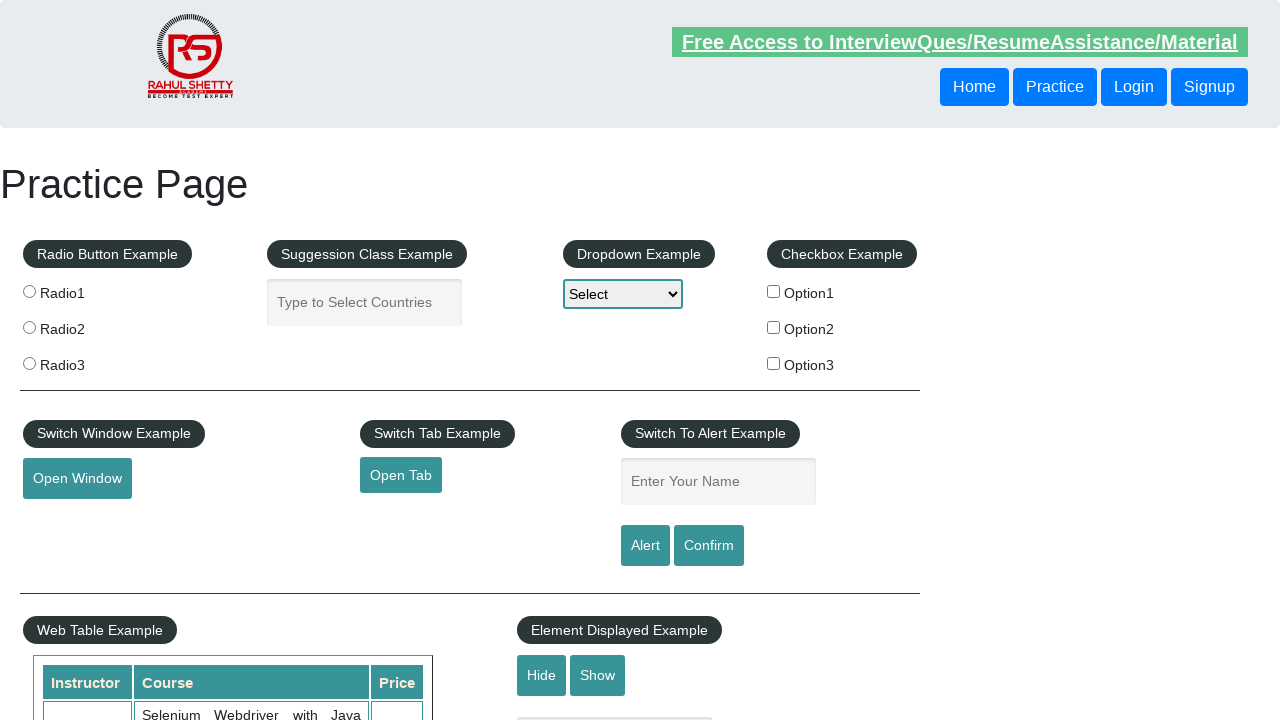

Counted total links on page: 27
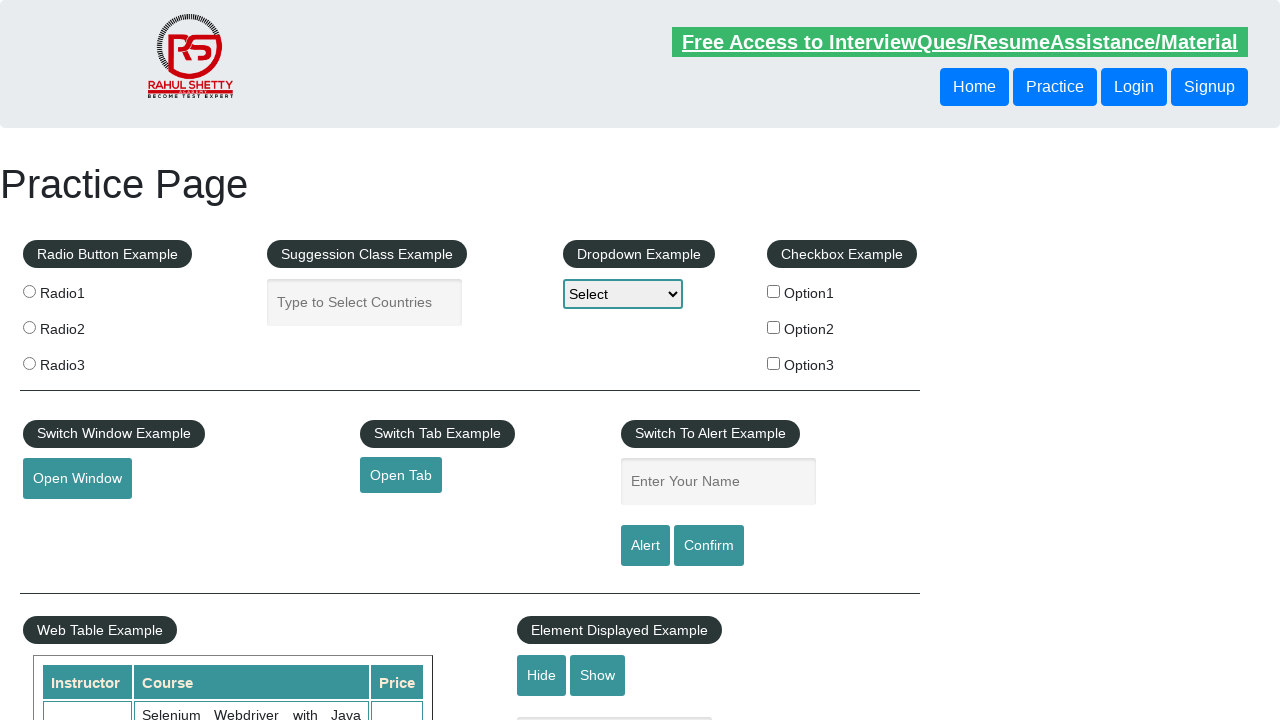

Counted links in footer section: 20
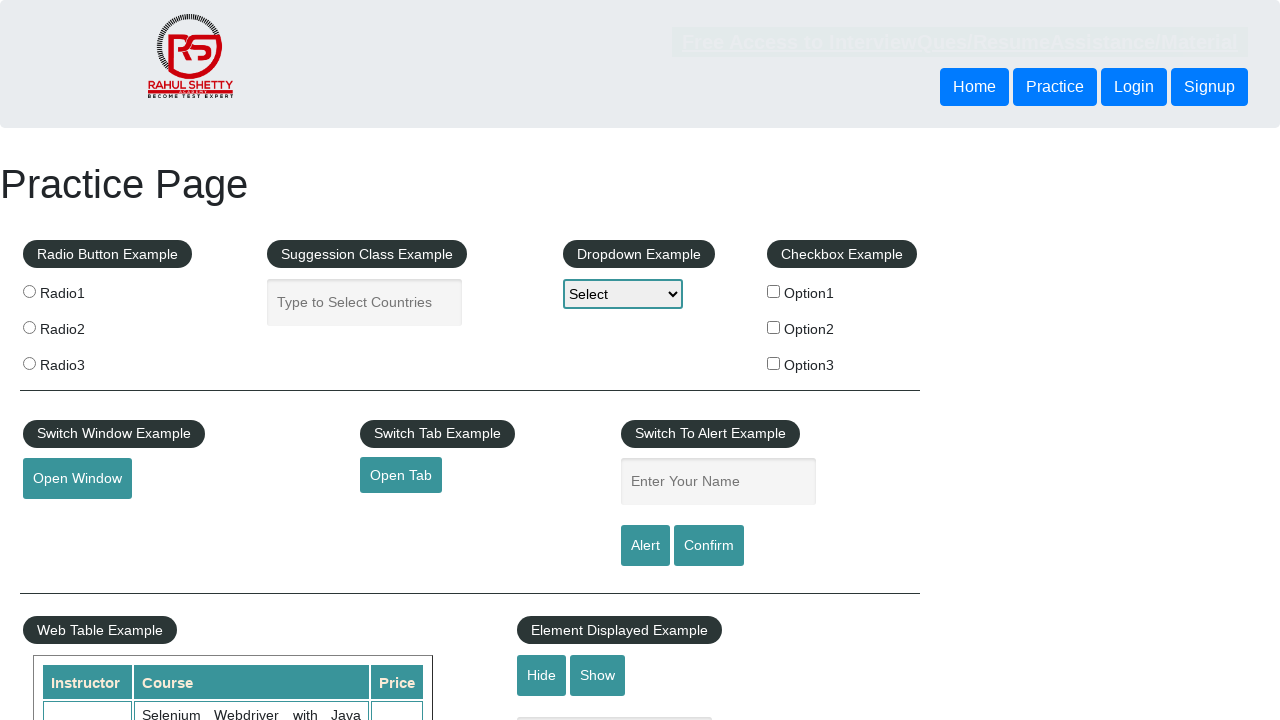

Counted links in footer first column: 5
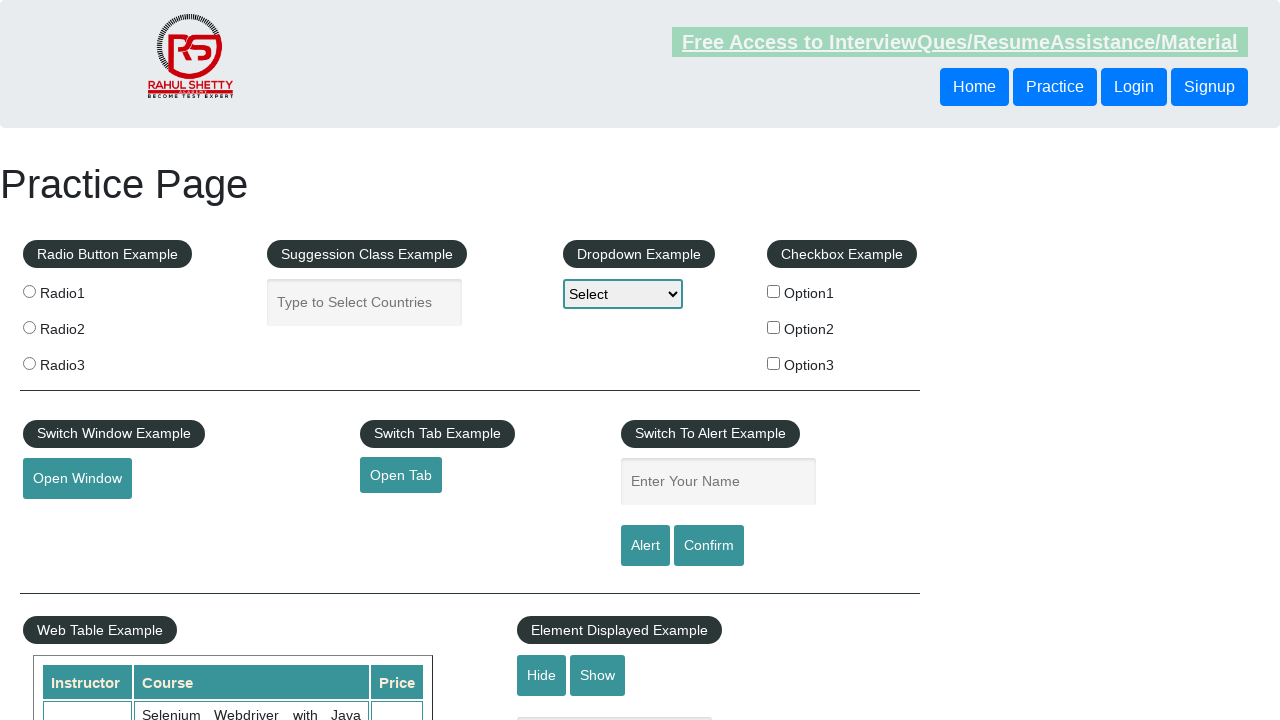

Retrieved all footer first column link elements
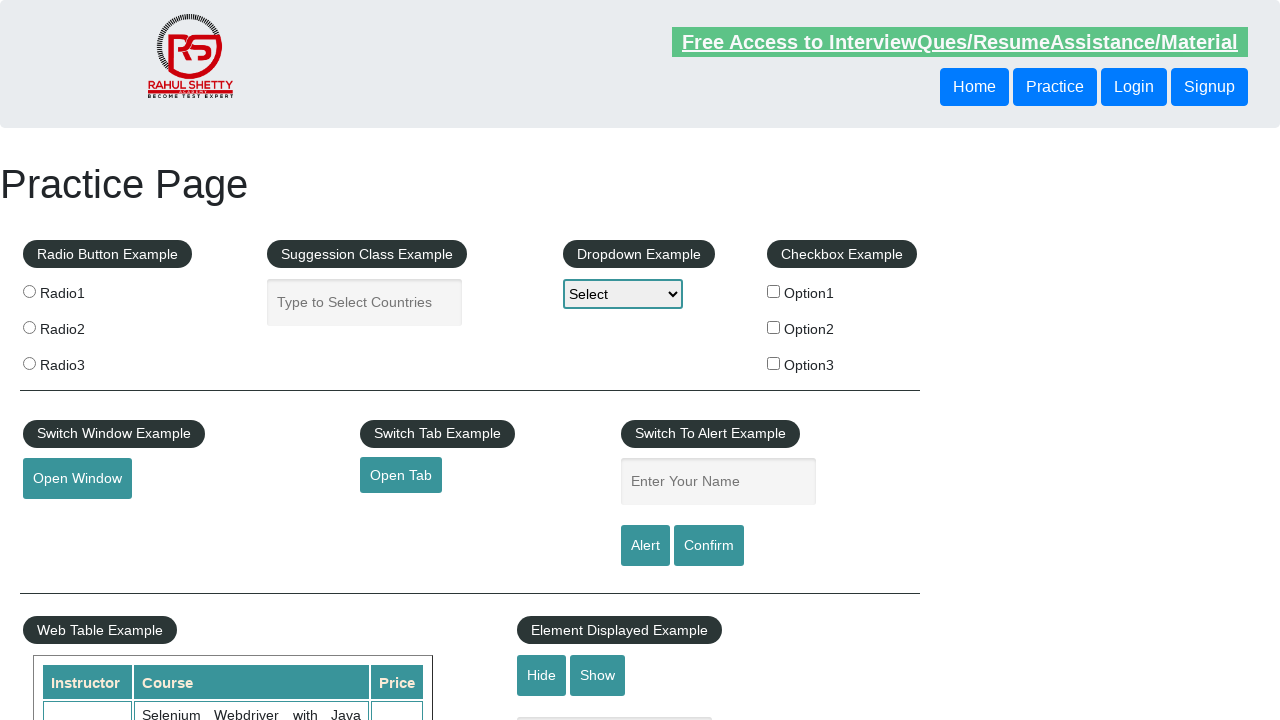

Opened footer link in new tab using Ctrl+Click at (157, 482) on #gf-BIG table tbody tr td:nth-child(1) ul a >> nth=0
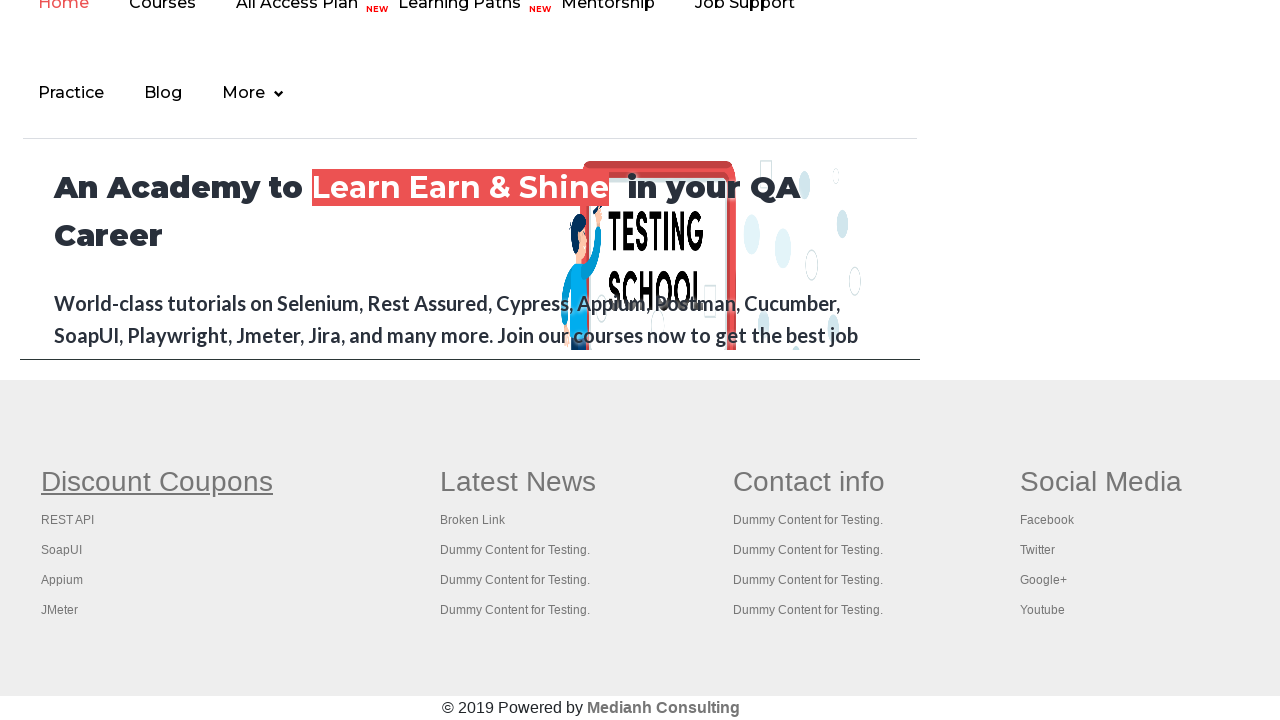

Opened footer link in new tab using Ctrl+Click at (68, 520) on #gf-BIG table tbody tr td:nth-child(1) ul a >> nth=1
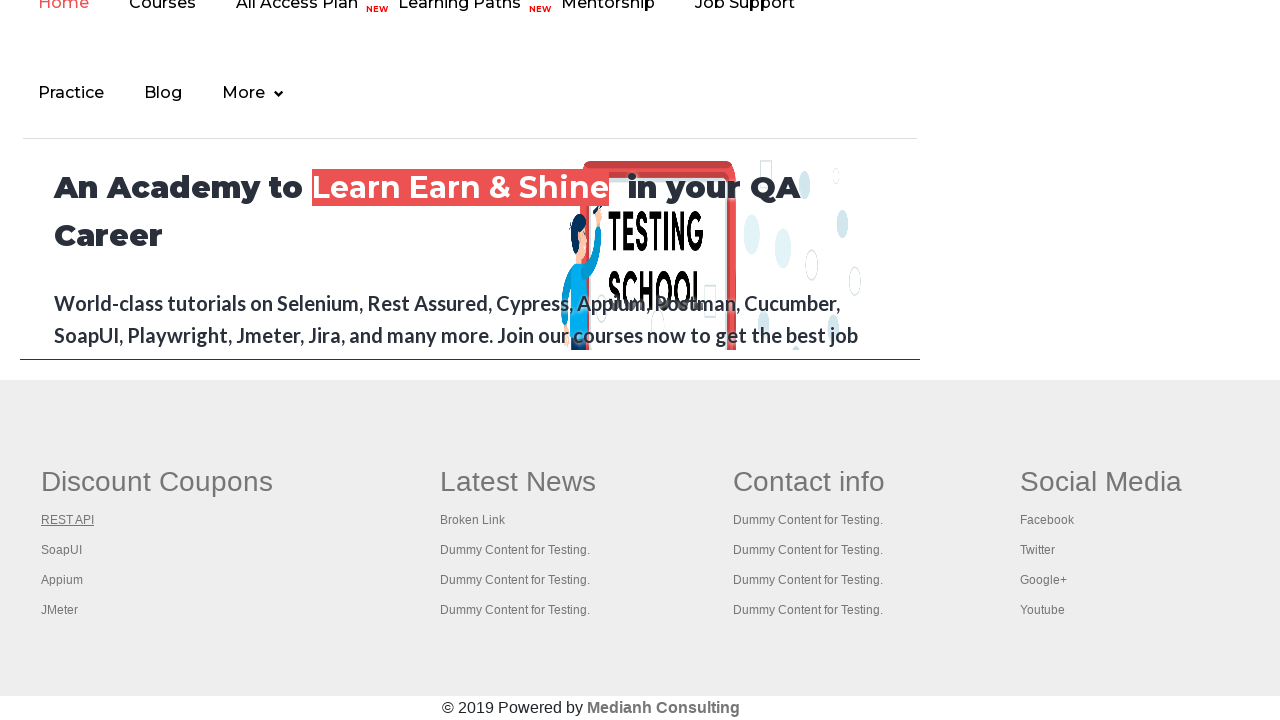

Opened footer link in new tab using Ctrl+Click at (62, 550) on #gf-BIG table tbody tr td:nth-child(1) ul a >> nth=2
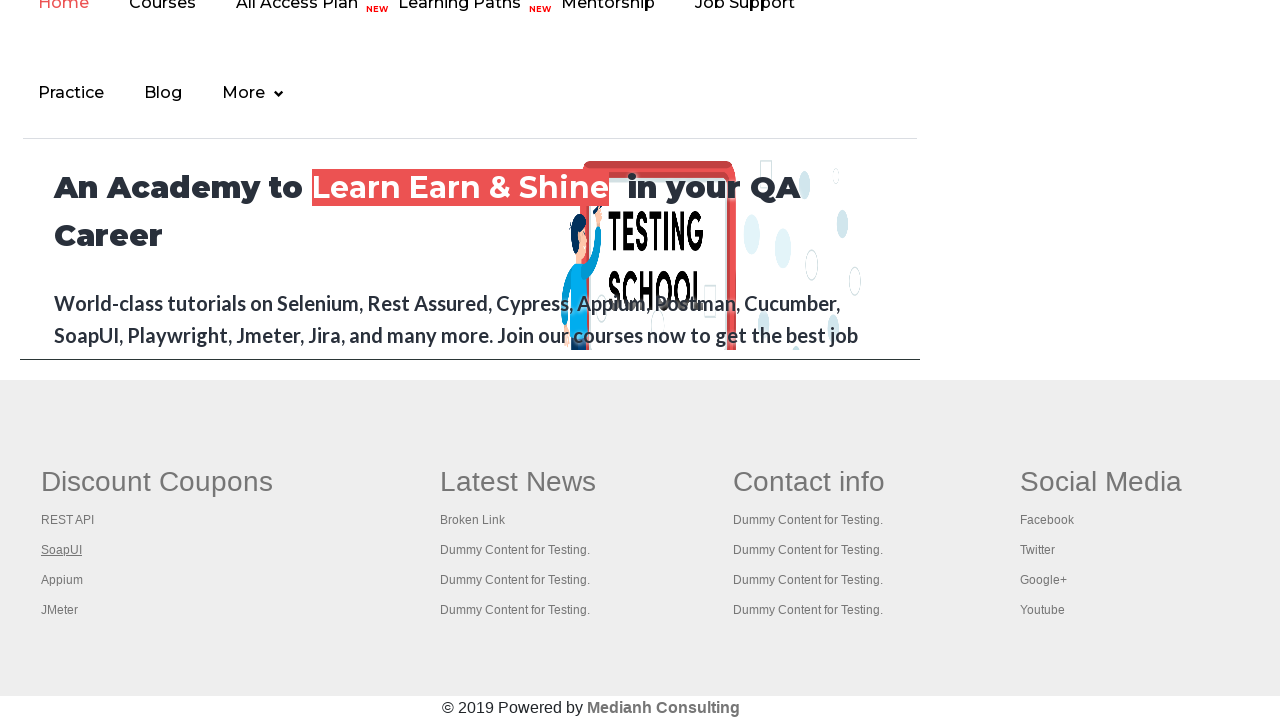

Opened footer link in new tab using Ctrl+Click at (62, 580) on #gf-BIG table tbody tr td:nth-child(1) ul a >> nth=3
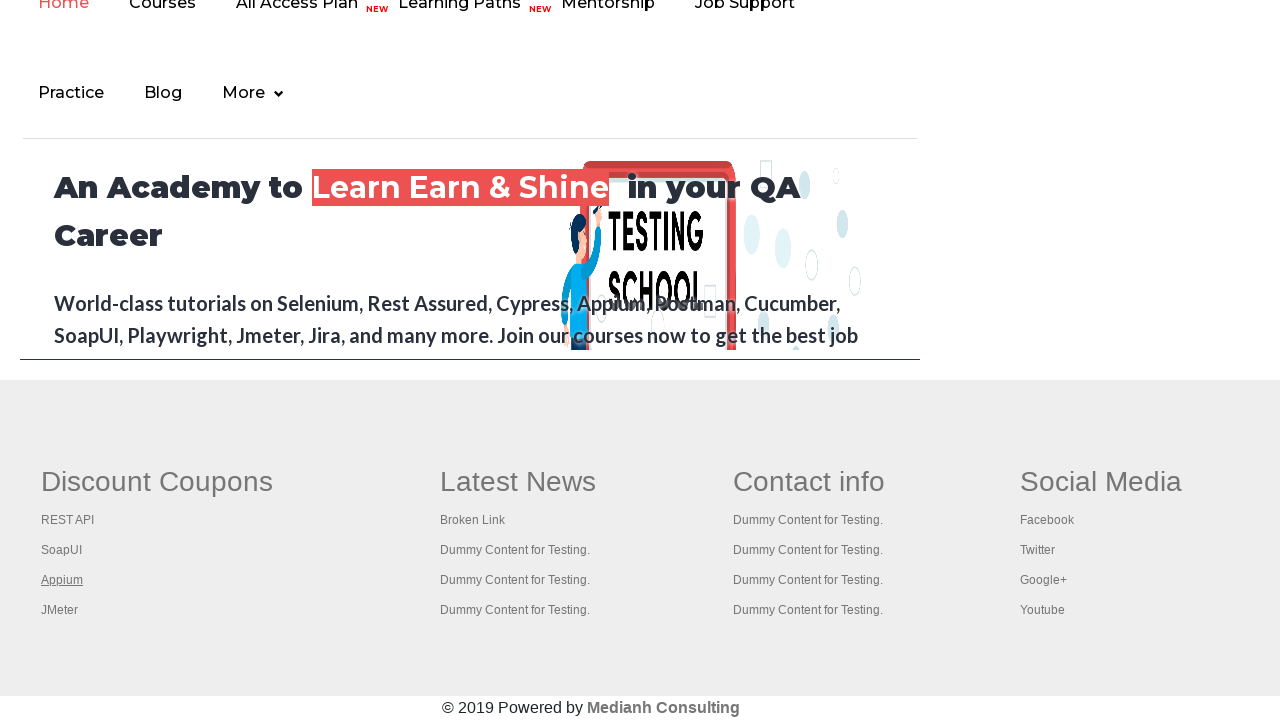

Opened footer link in new tab using Ctrl+Click at (60, 610) on #gf-BIG table tbody tr td:nth-child(1) ul a >> nth=4
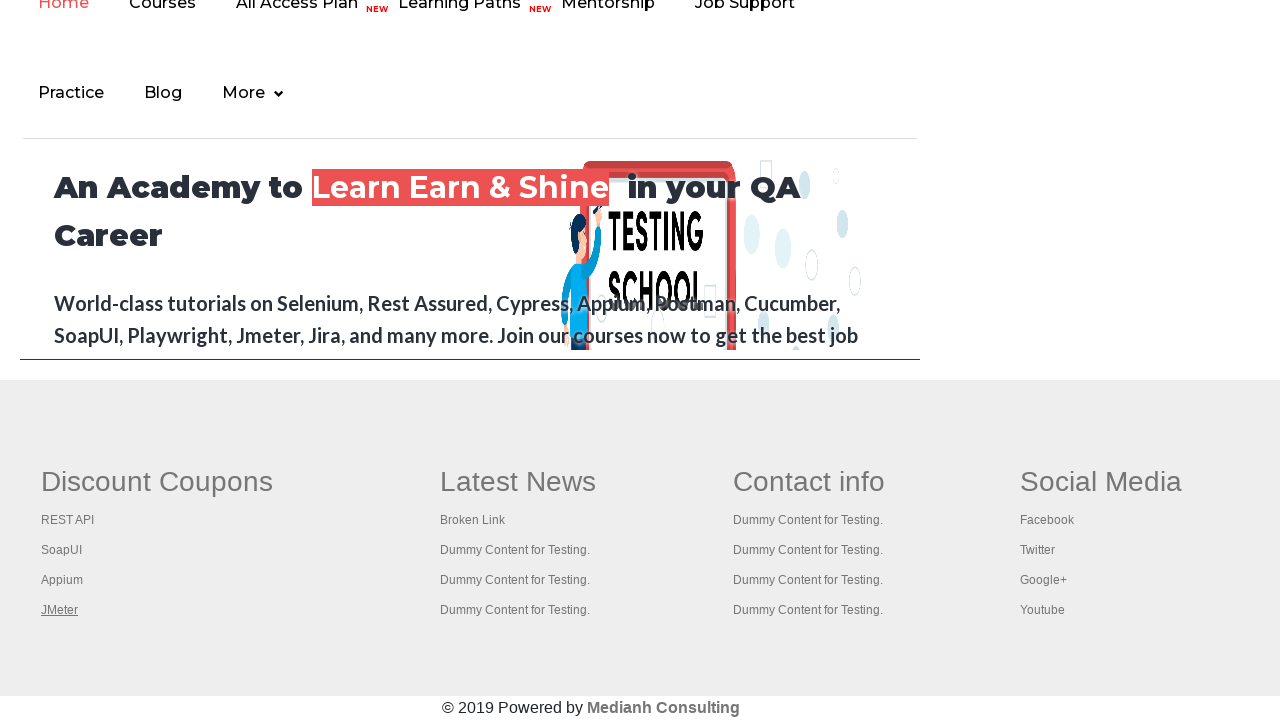

Waited for page to load - Title: Practice Page
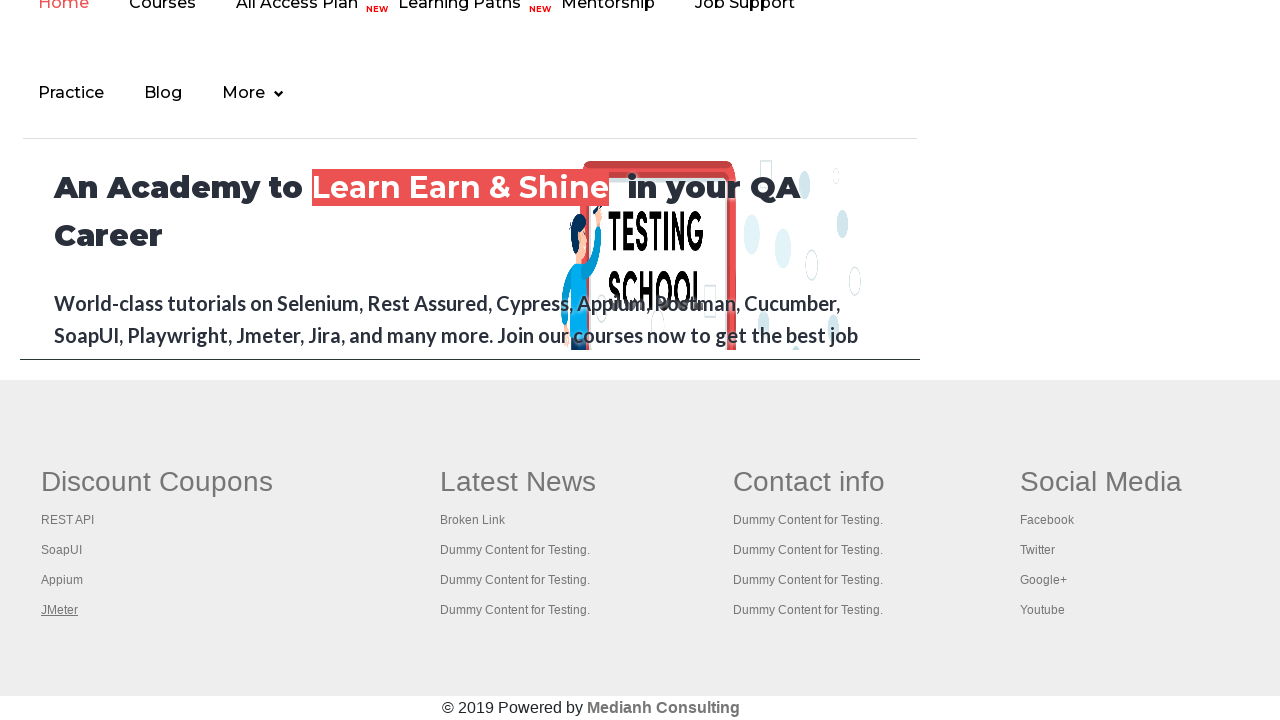

Waited for page to load - Title: REST API Tutorial
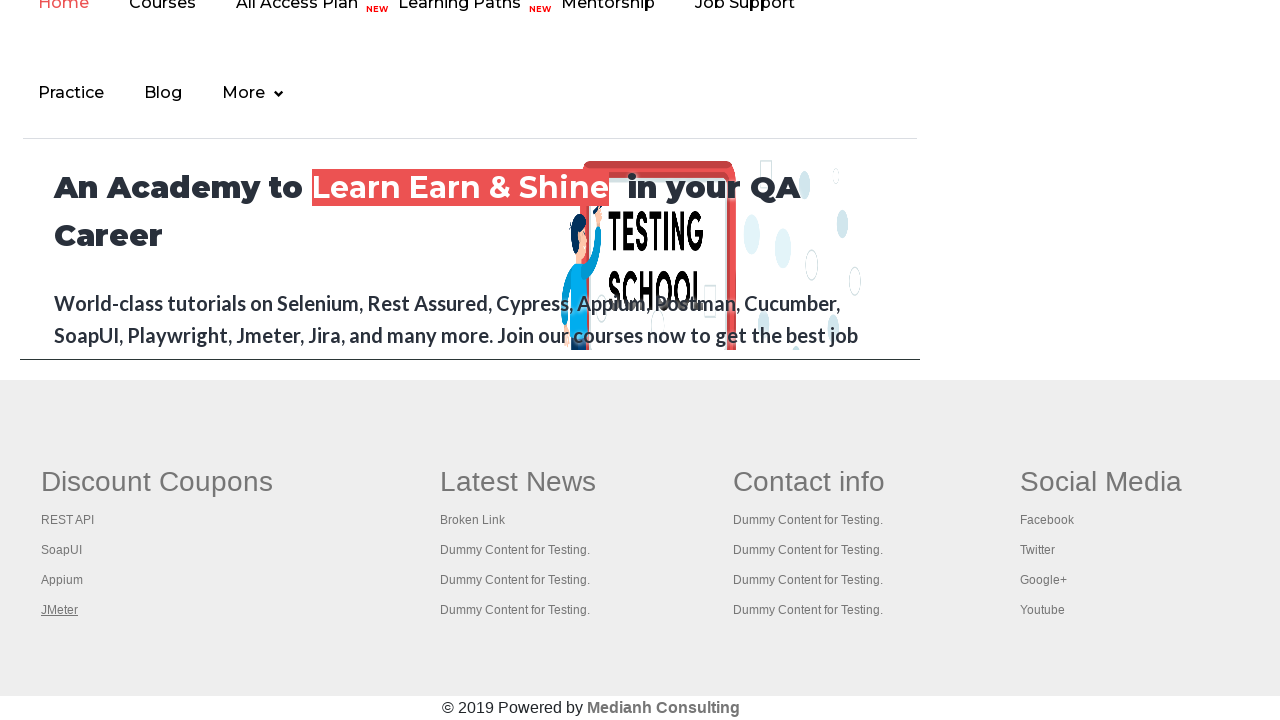

Waited for page to load - Title: The World’s Most Popular API Testing Tool | SoapUI
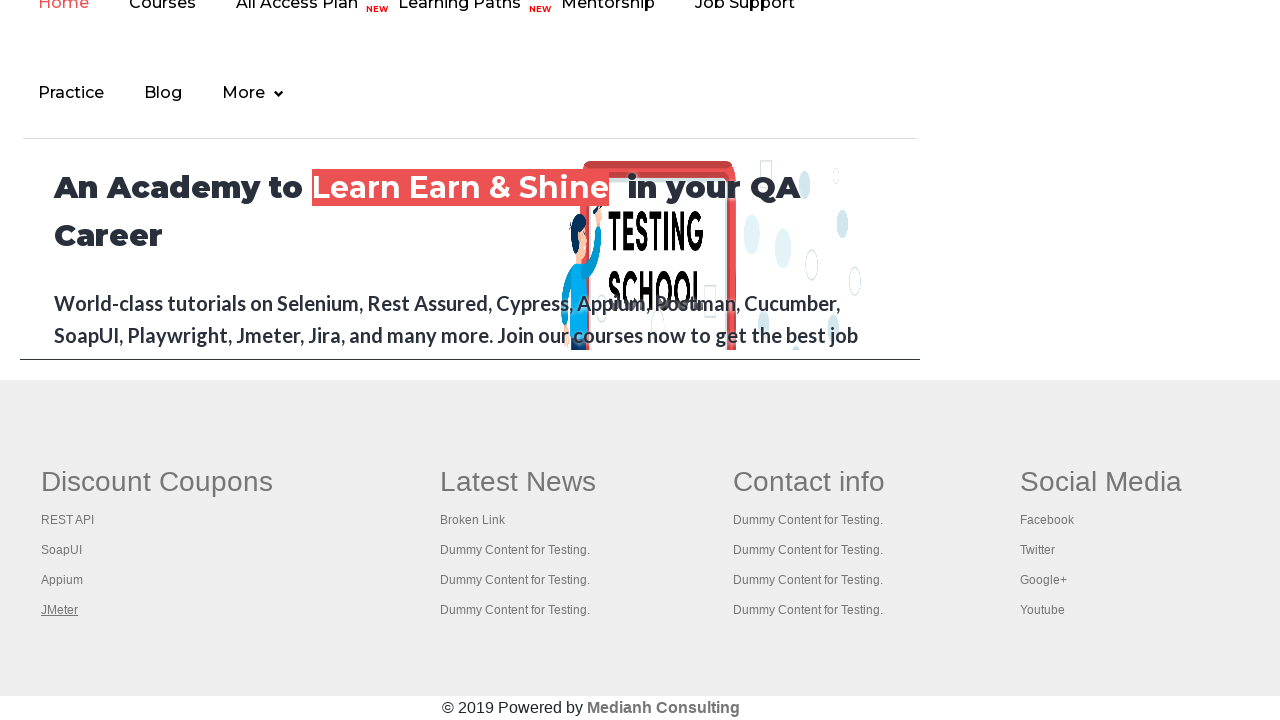

Waited for page to load - Title: Appium tutorial for Mobile Apps testing | RahulShetty Academy | Rahul
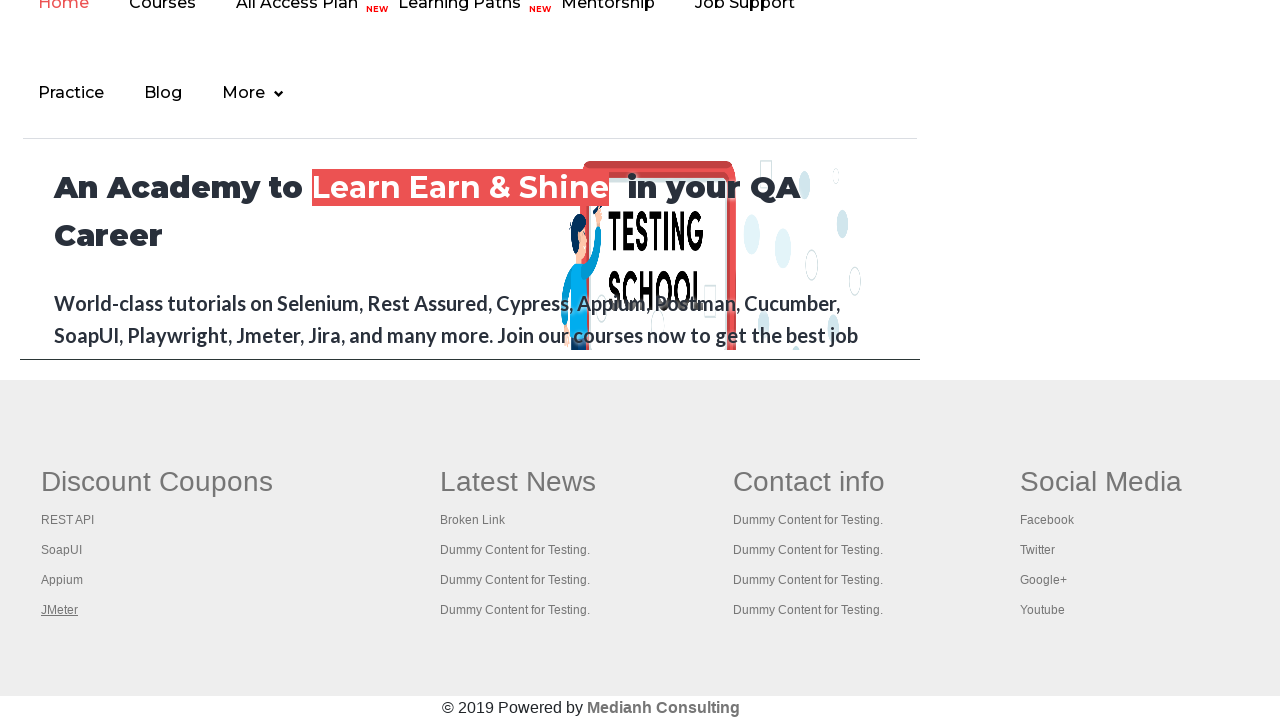

Waited for page to load - Title: Apache JMeter - Apache JMeter™
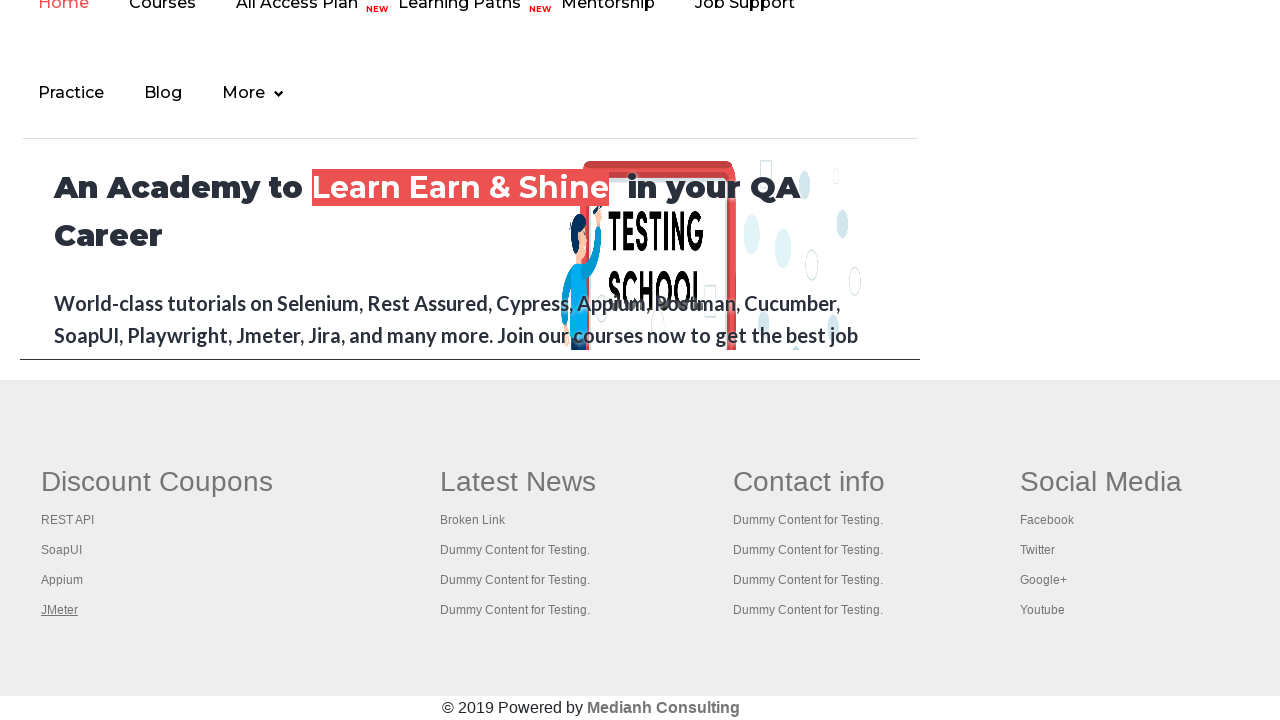

Closed opened footer link tab
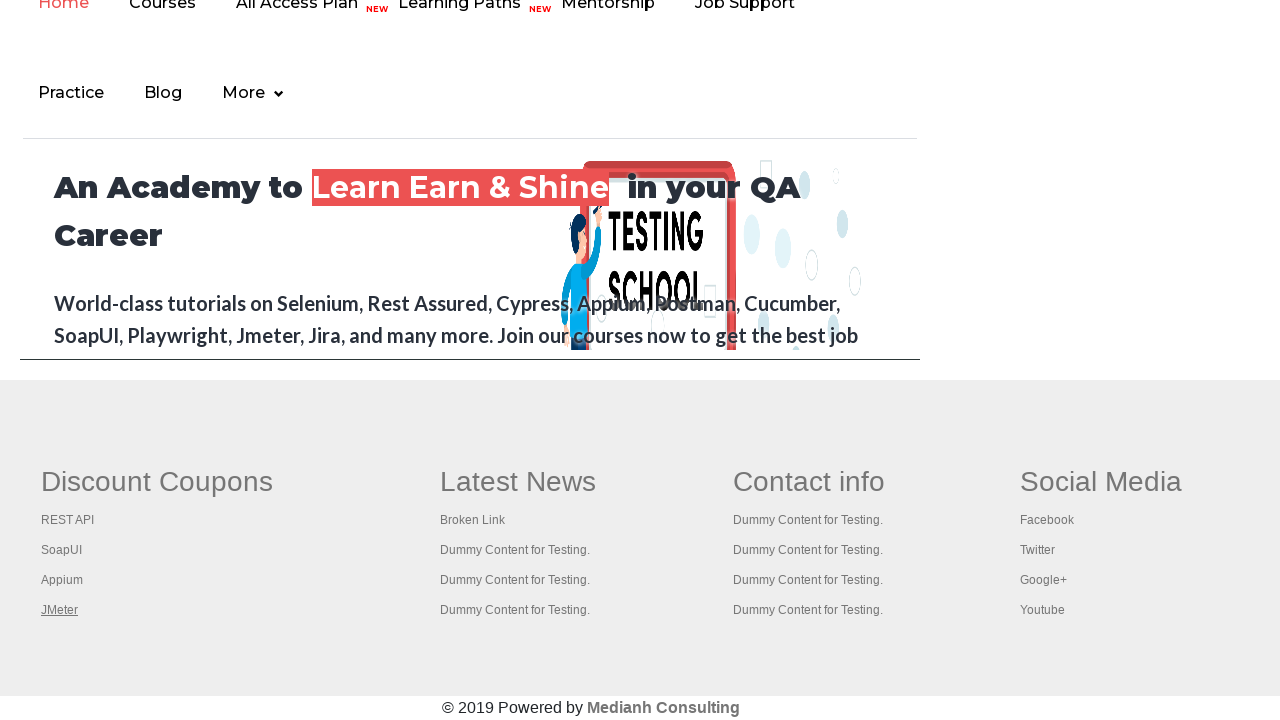

Closed opened footer link tab
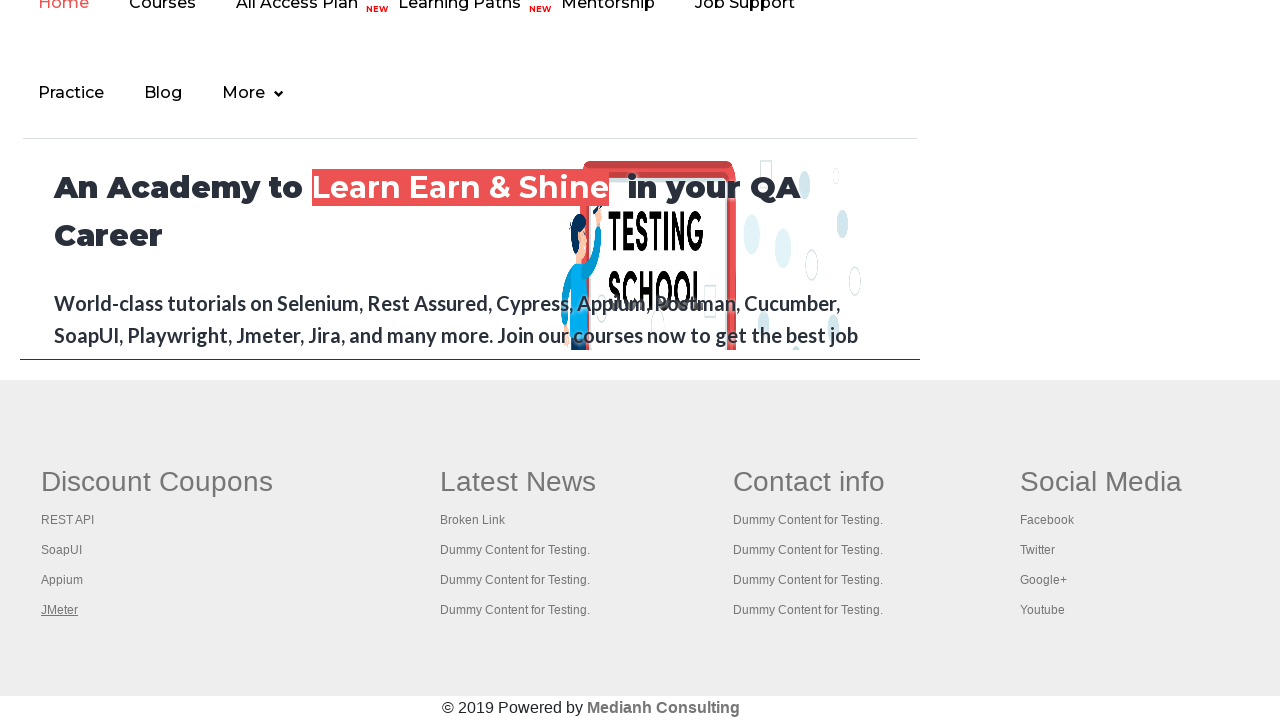

Closed opened footer link tab
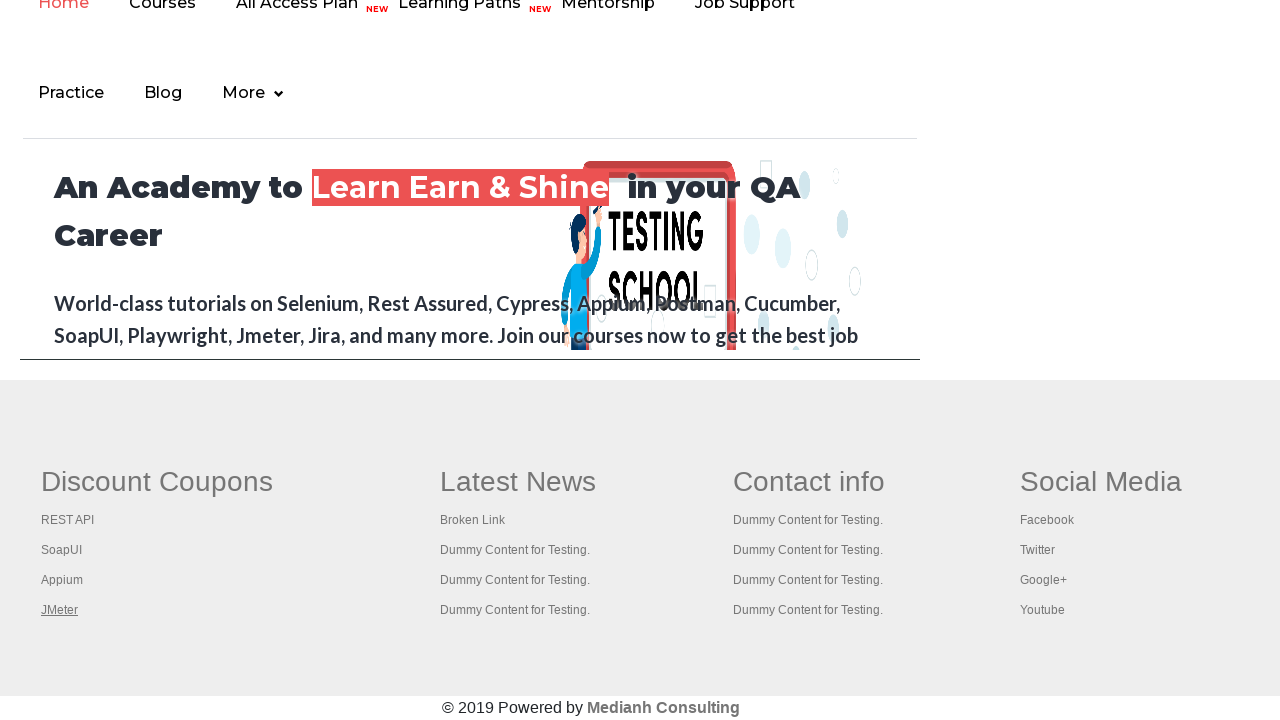

Closed opened footer link tab
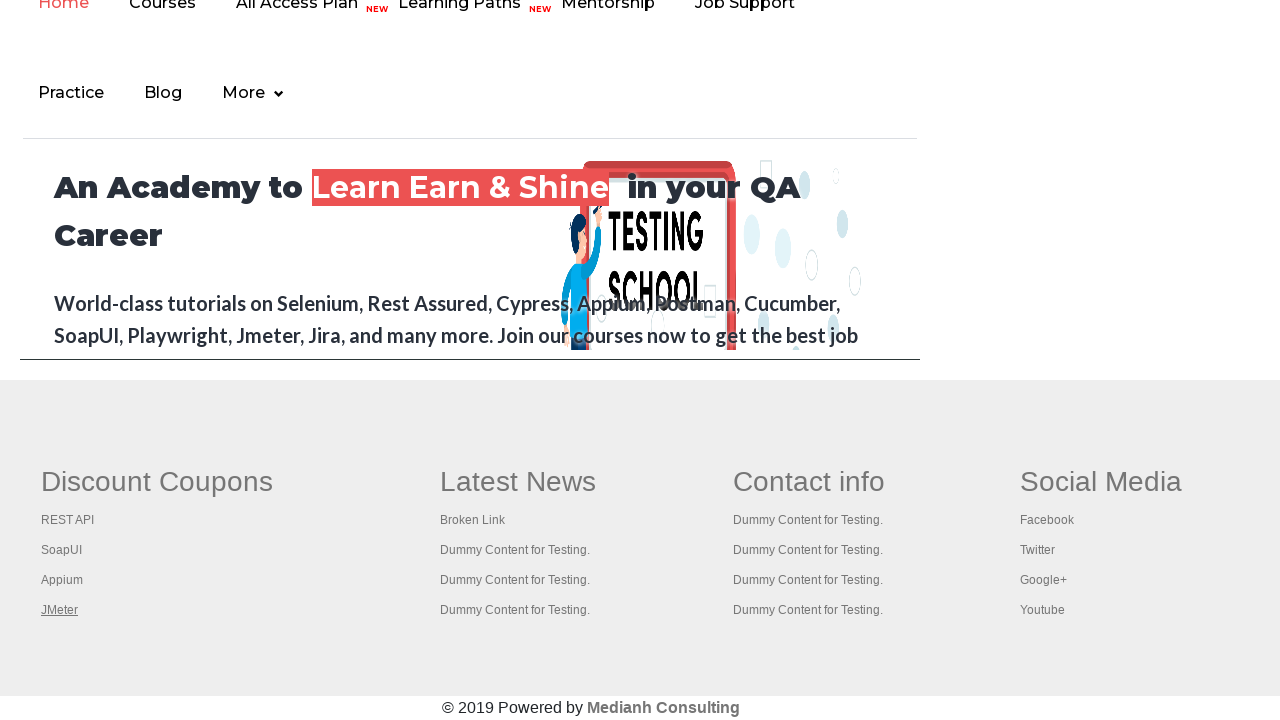

Closed opened footer link tab
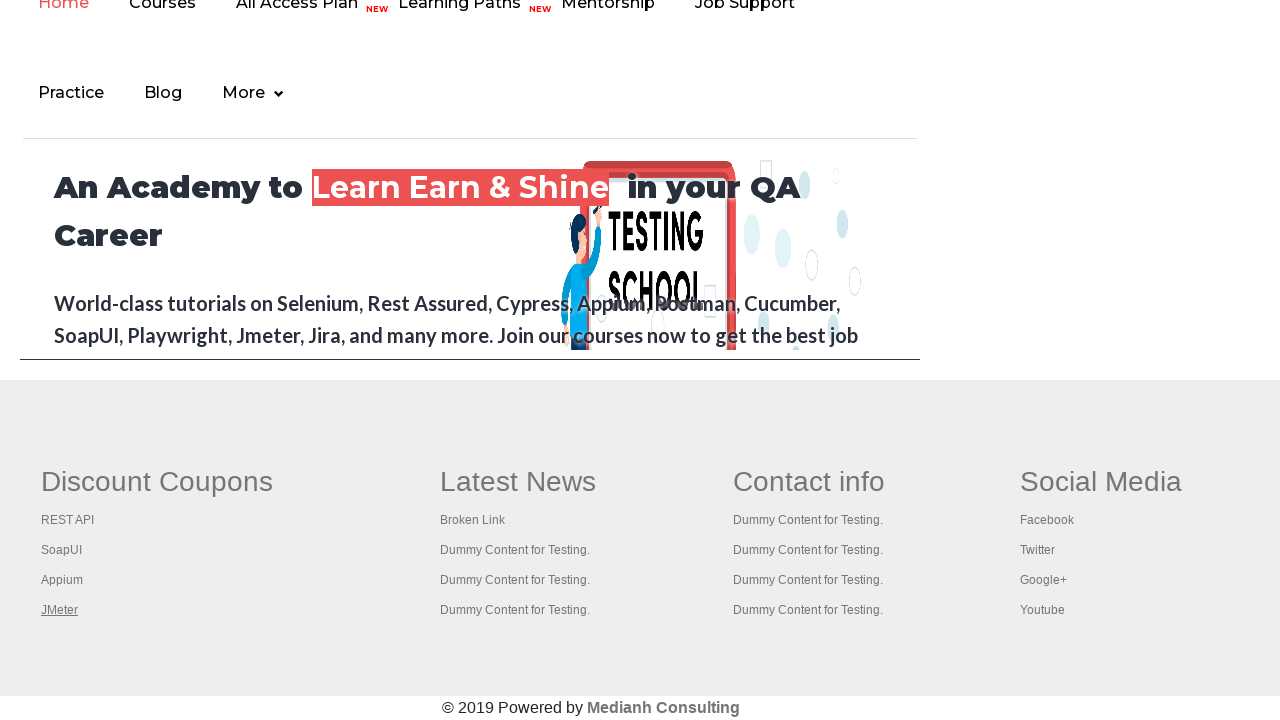

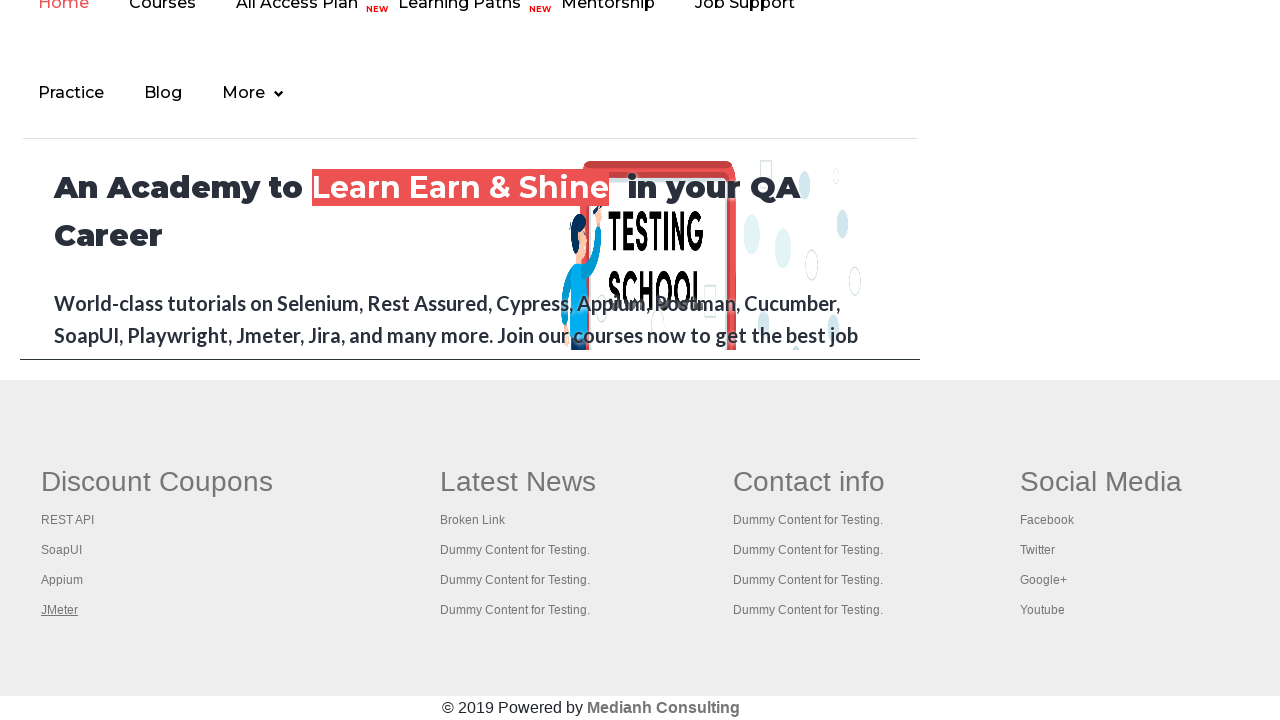